Navigates to VWO application and verifies the page title is "Login - VWO"

Starting URL: https://app.vwo.com

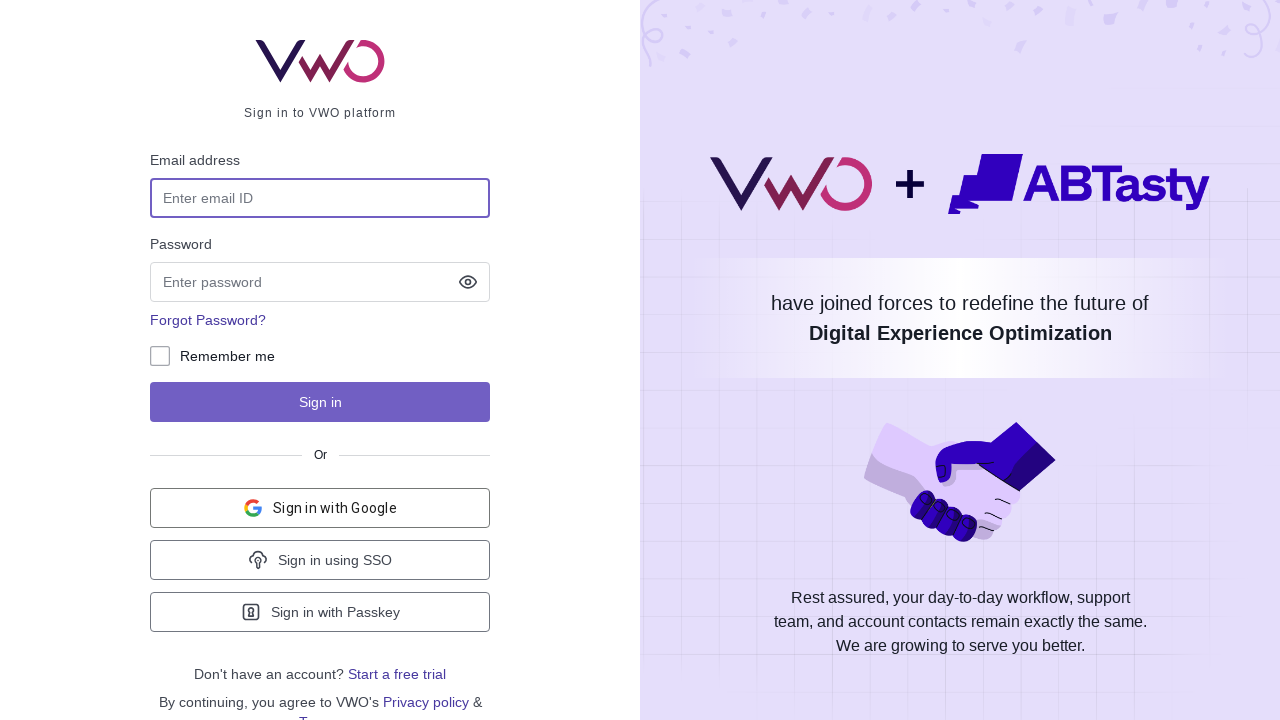

Navigated to VWO application at https://app.vwo.com
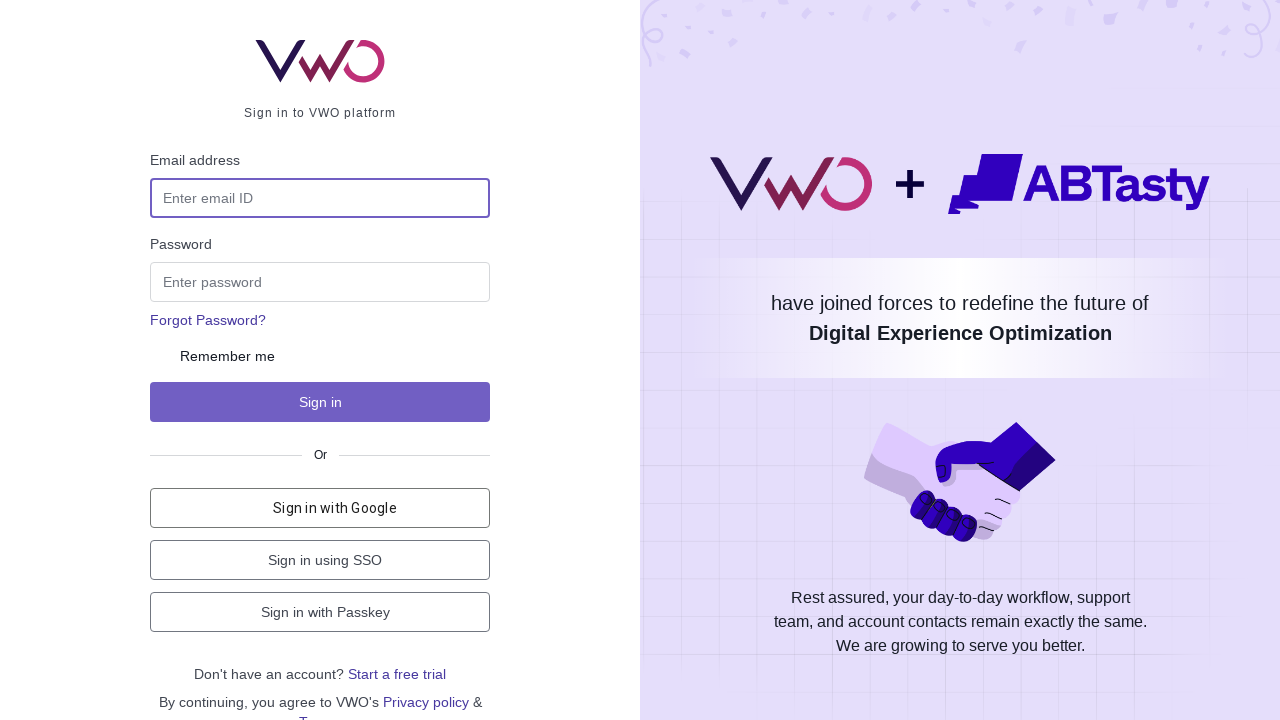

Verified page title is 'Login - VWO'
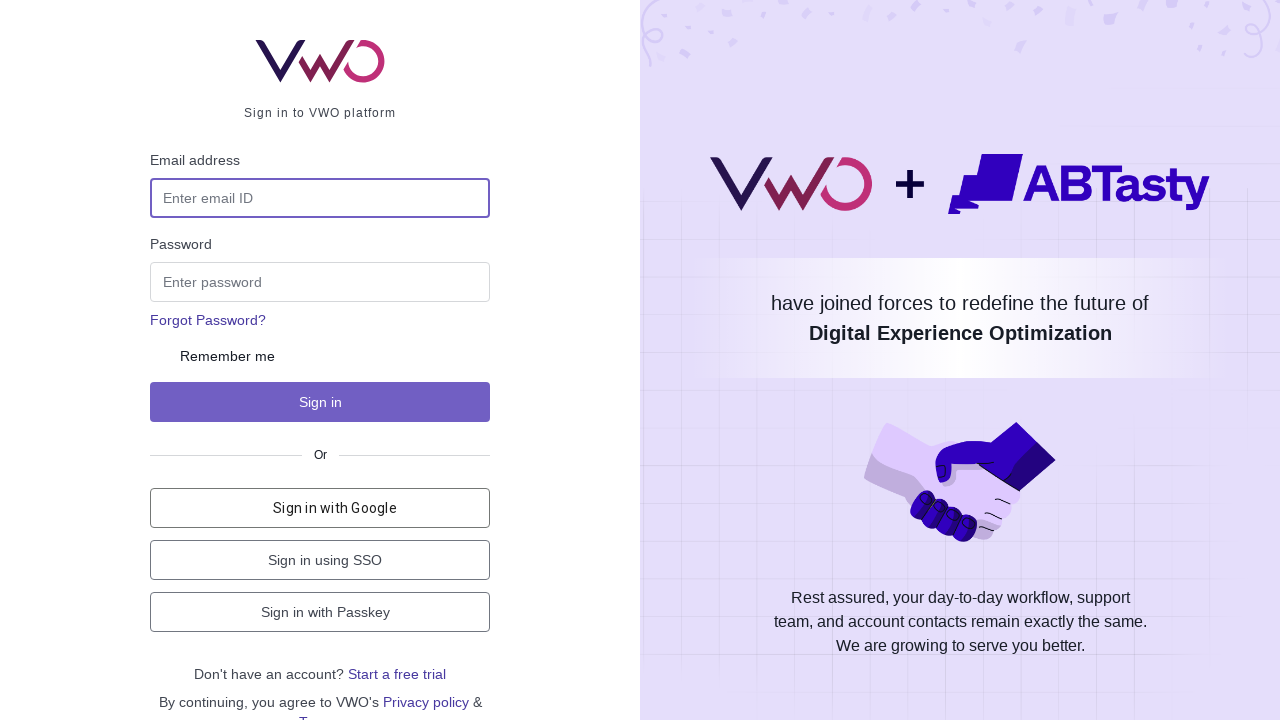

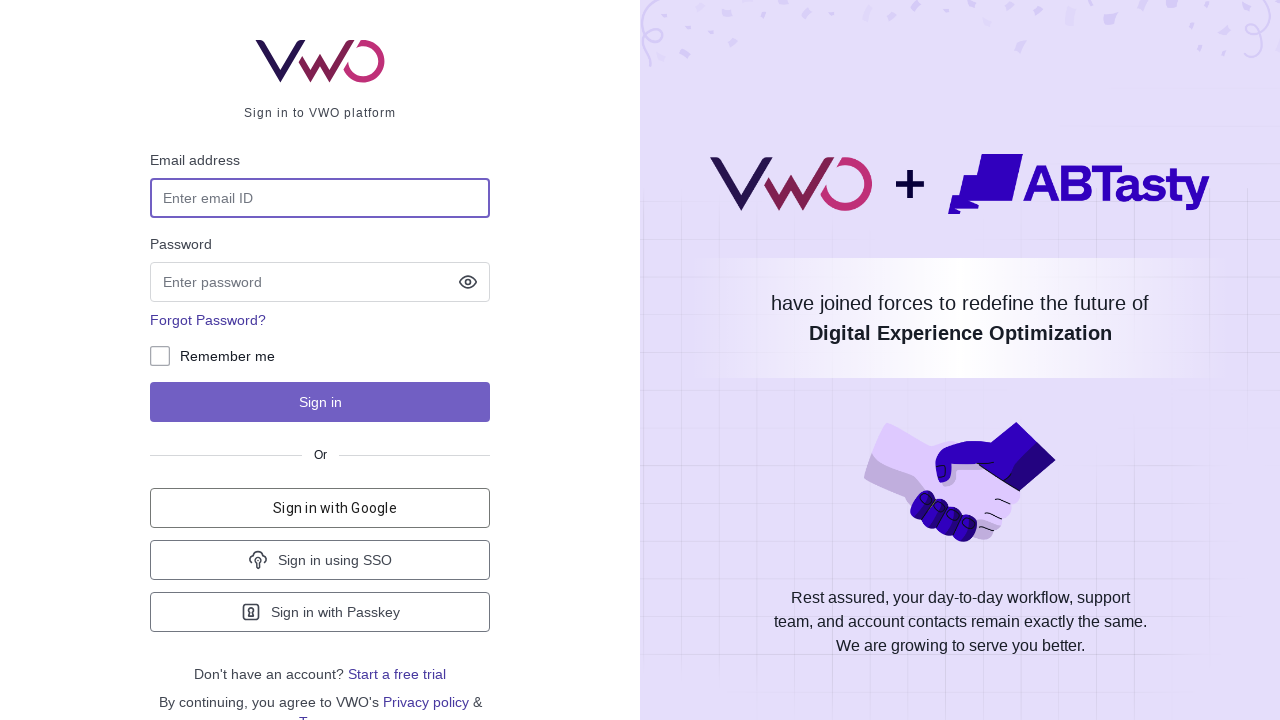